Tests a simple form by filling in first name, last name, city, and country fields using different selector strategies, then submits the form

Starting URL: http://suninjuly.github.io/simple_form_find_task.html

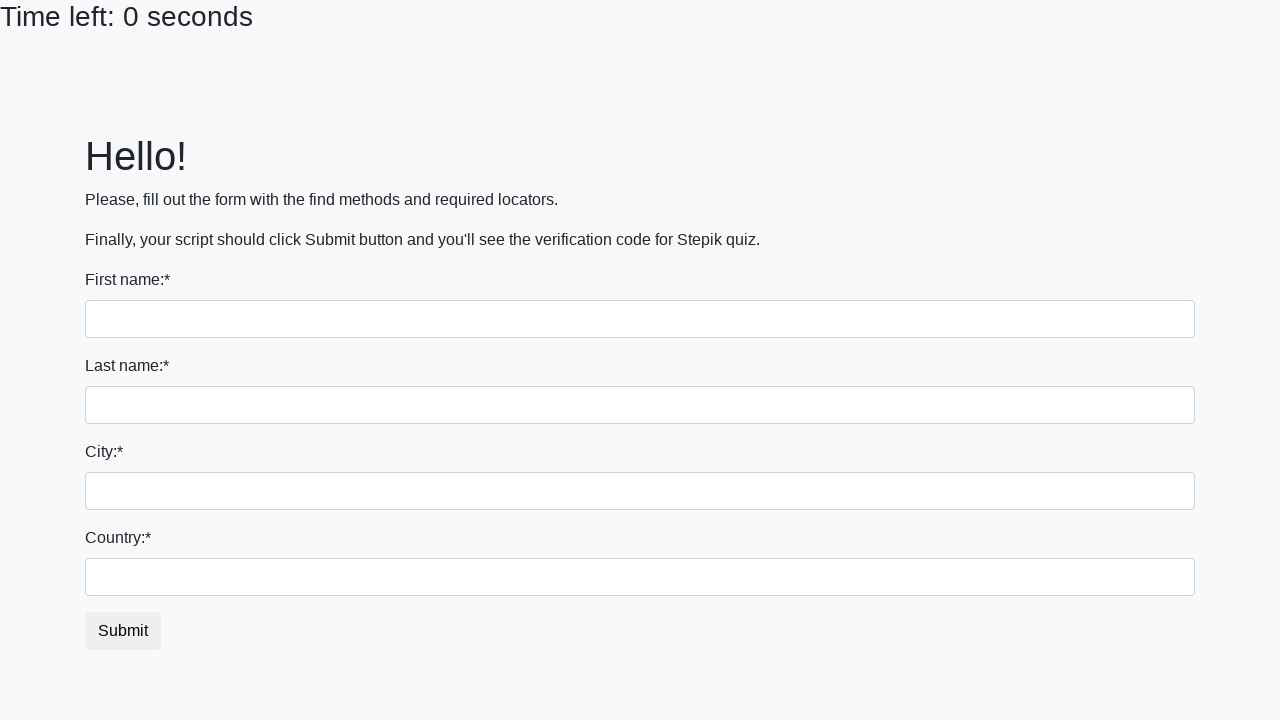

Filled first name field with 'Ivan' on input.form-control
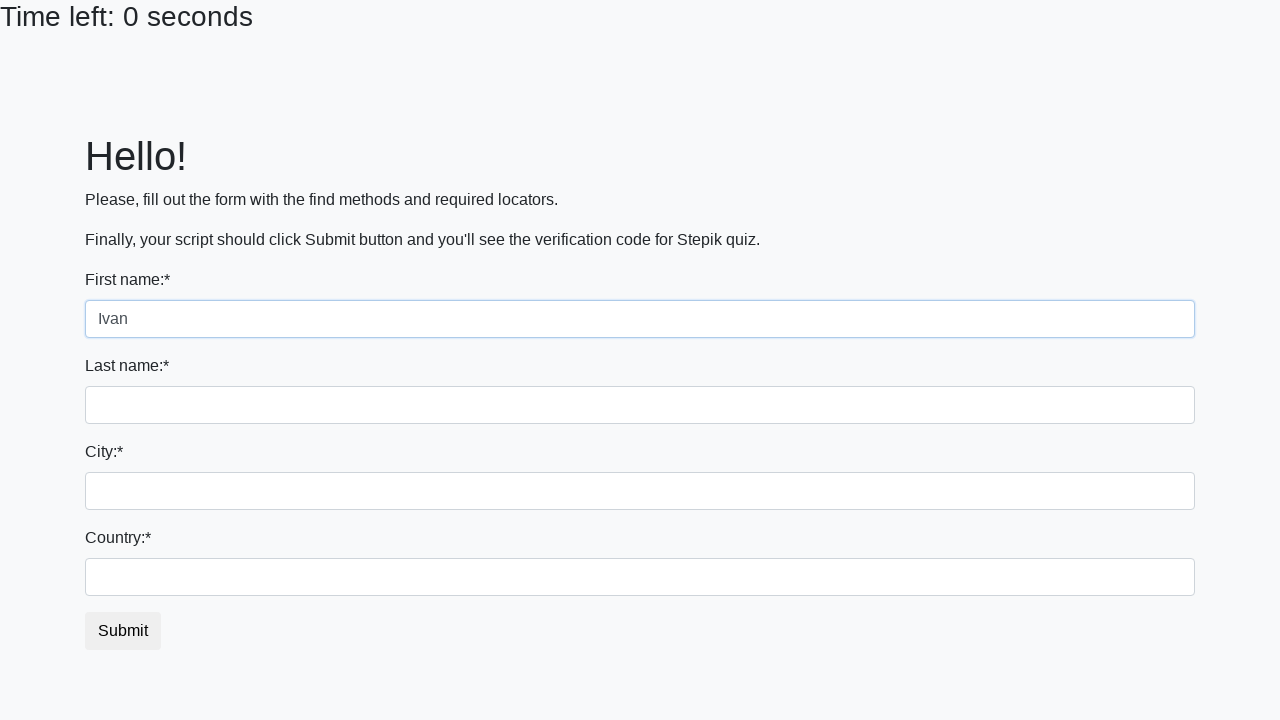

Filled last name field with 'Petrov' on input[name='last_name']
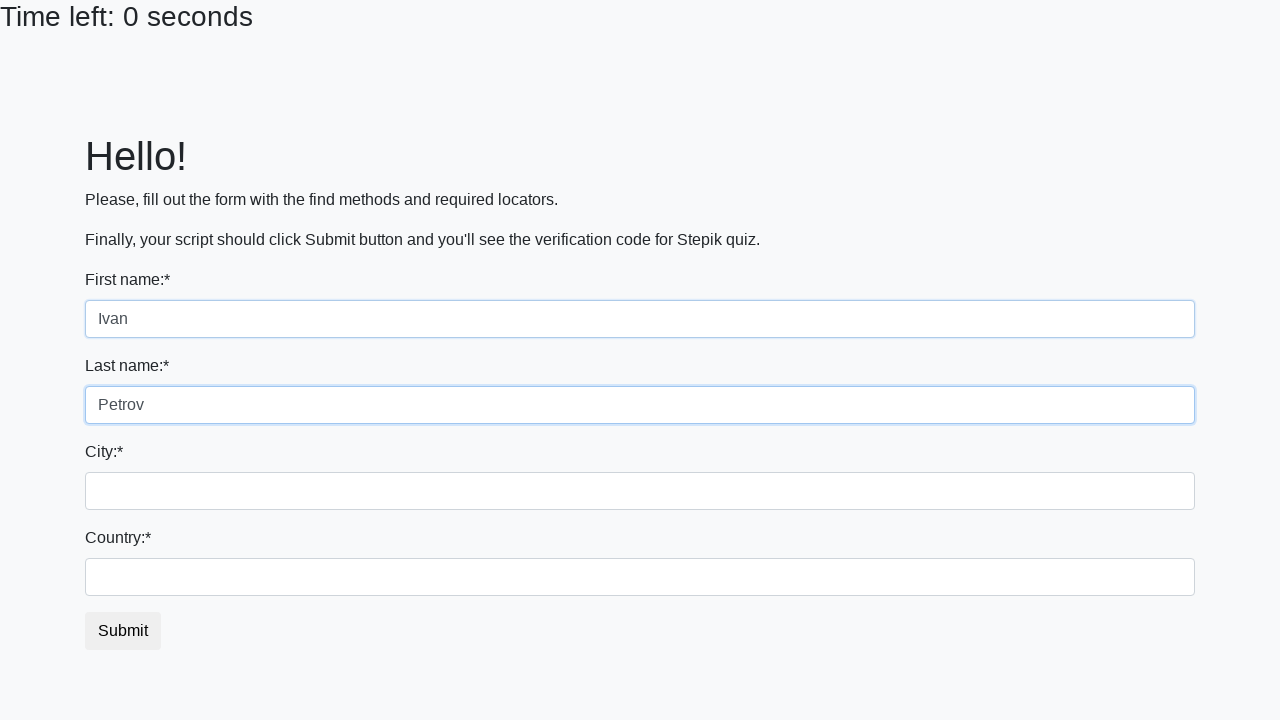

Filled city field with 'Smolensk' on .form-control.city
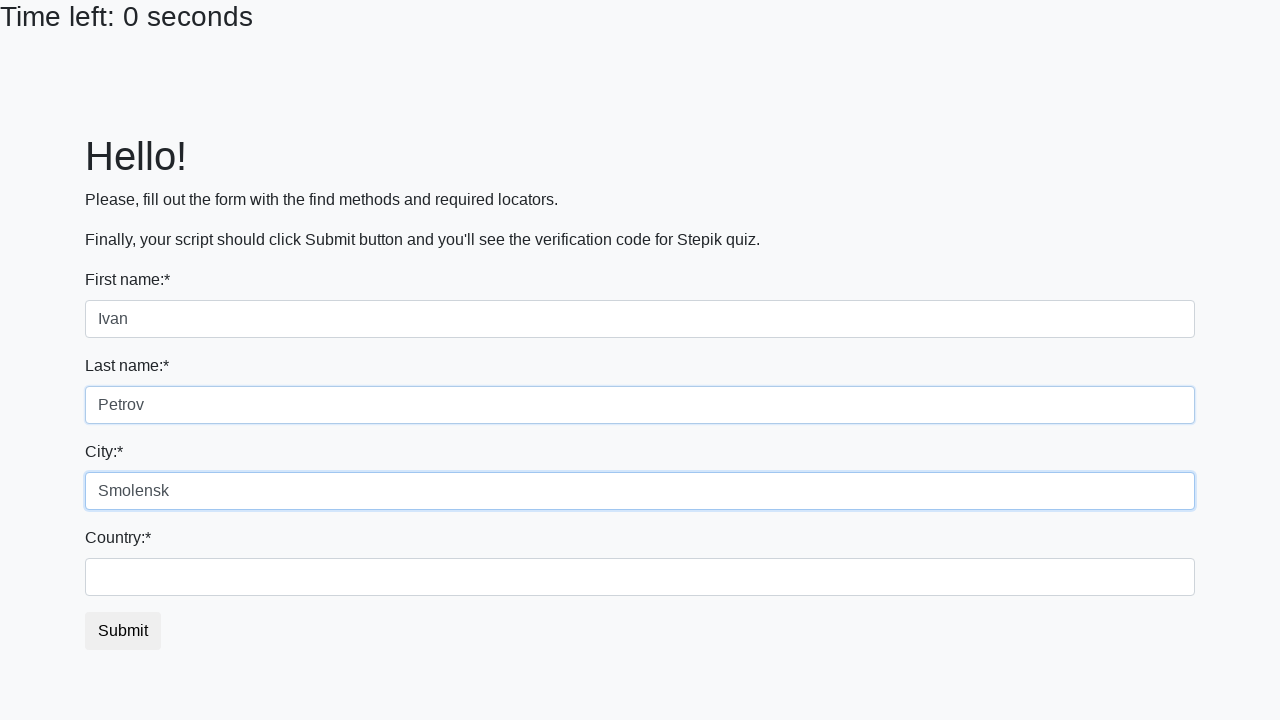

Filled country field with 'Russia' on #country
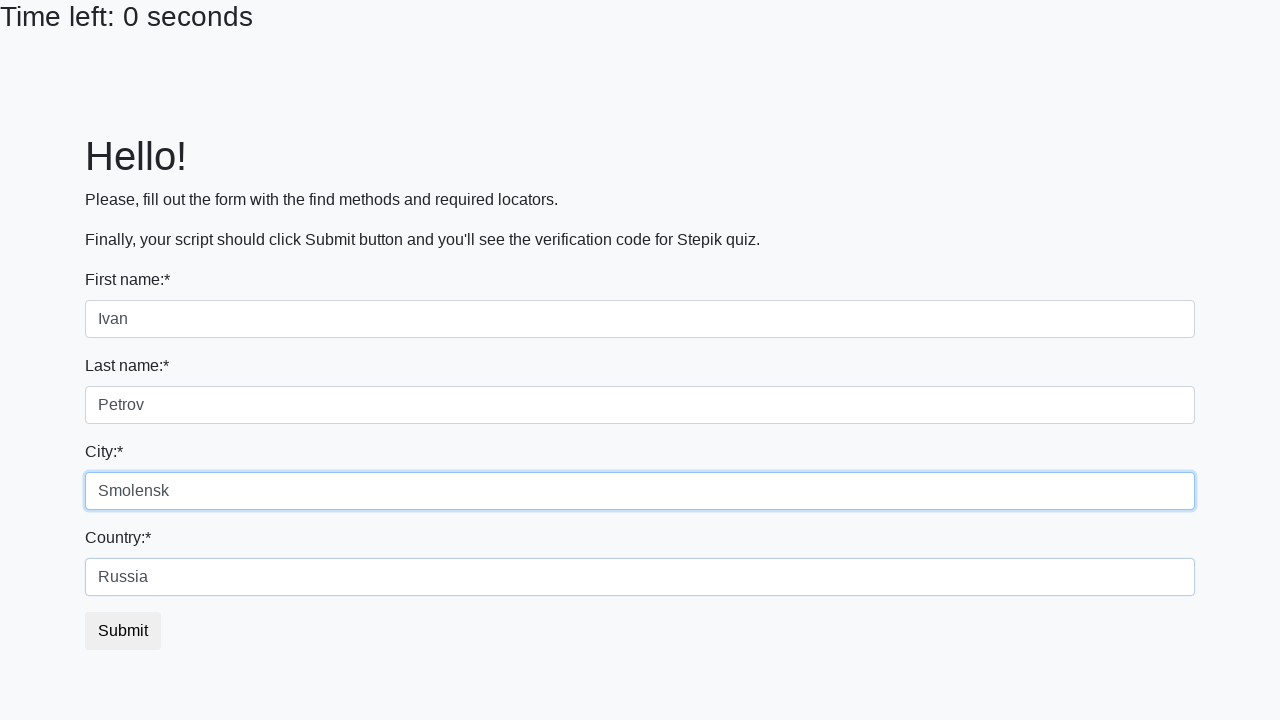

Clicked submit button to submit the form at (123, 631) on button.btn
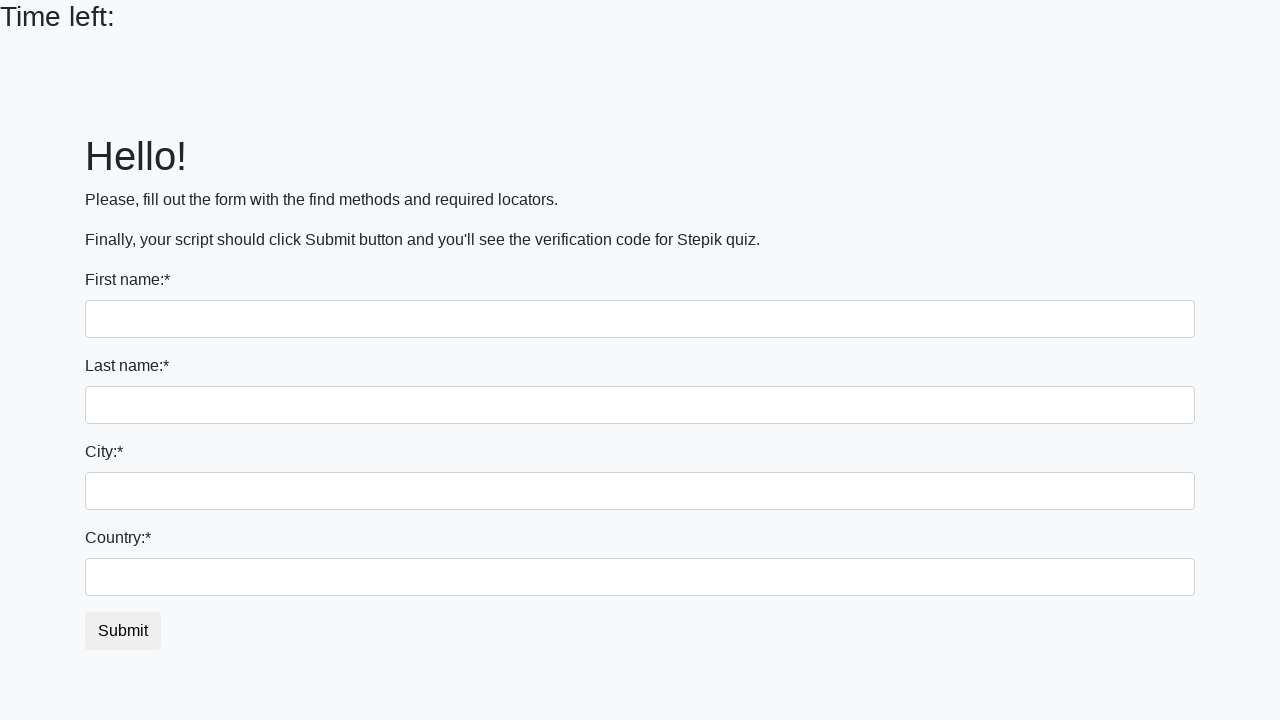

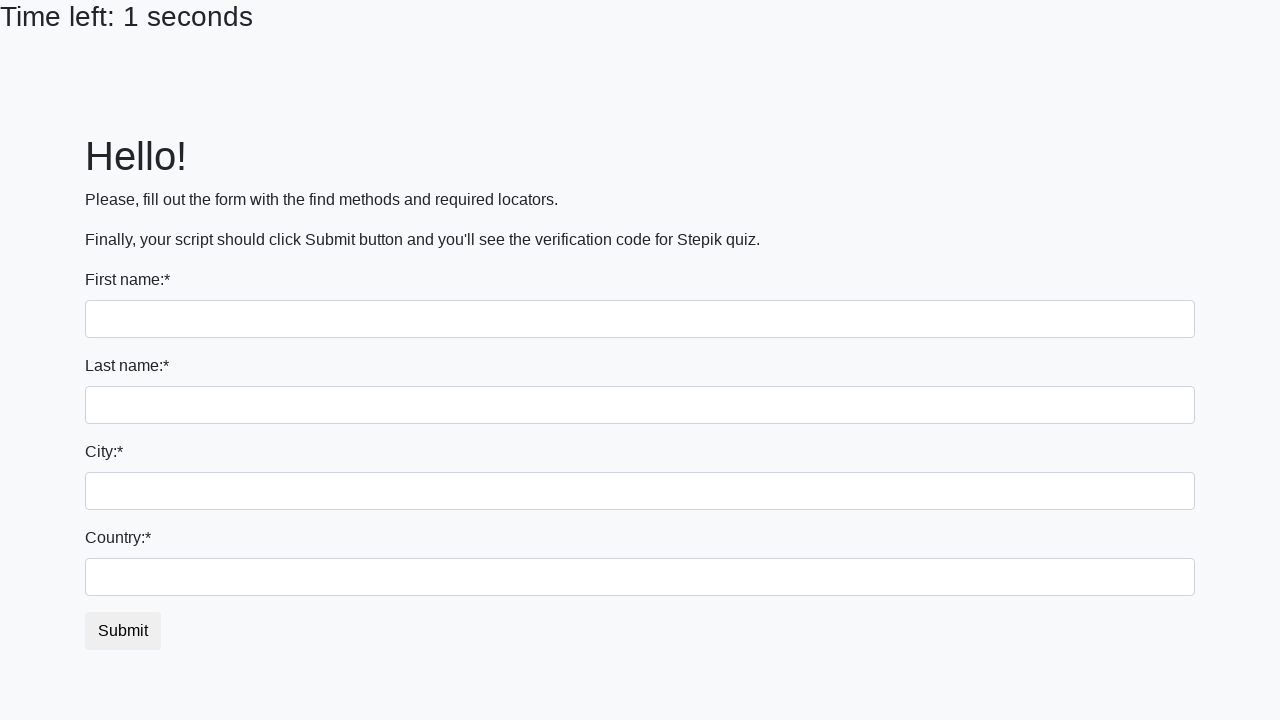